Tests dynamic dropdown functionality by selecting origin and destination cities in a flight booking interface

Starting URL: https://rahulshettyacademy.com/dropdownsPractise/

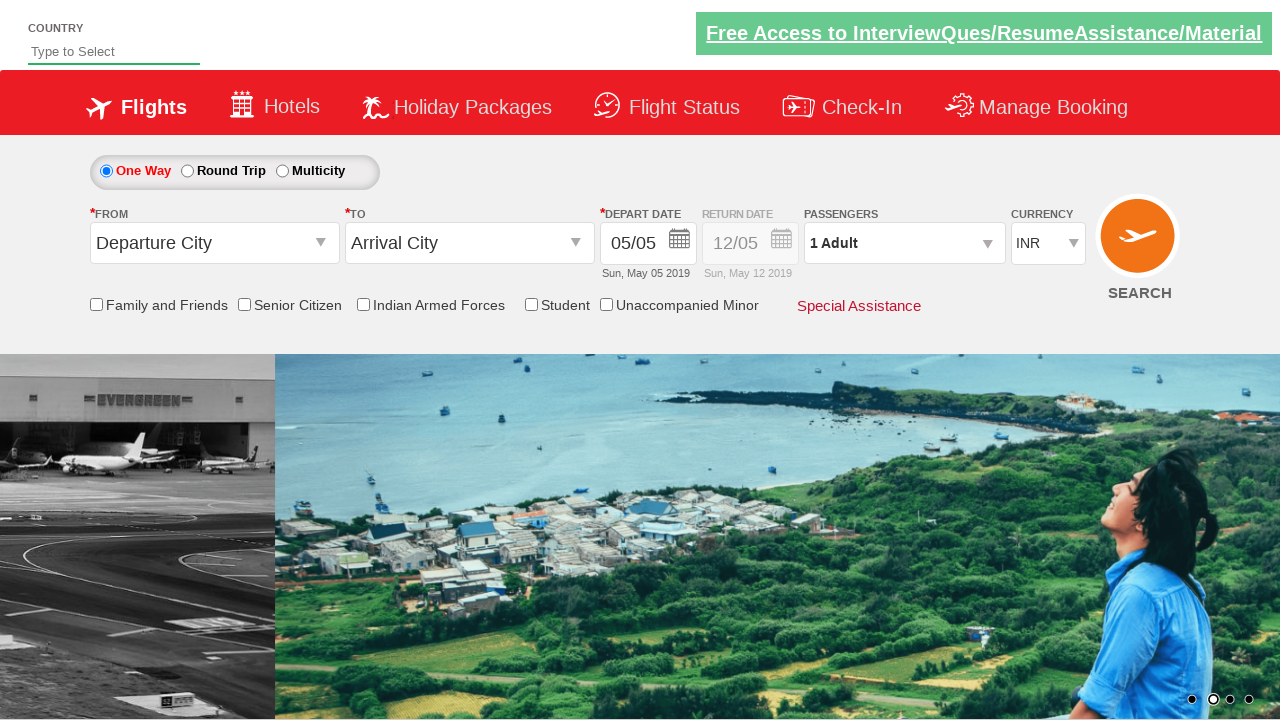

Clicked on origin station dropdown to open it at (214, 243) on #ctl00_mainContent_ddl_originStation1_CTXT
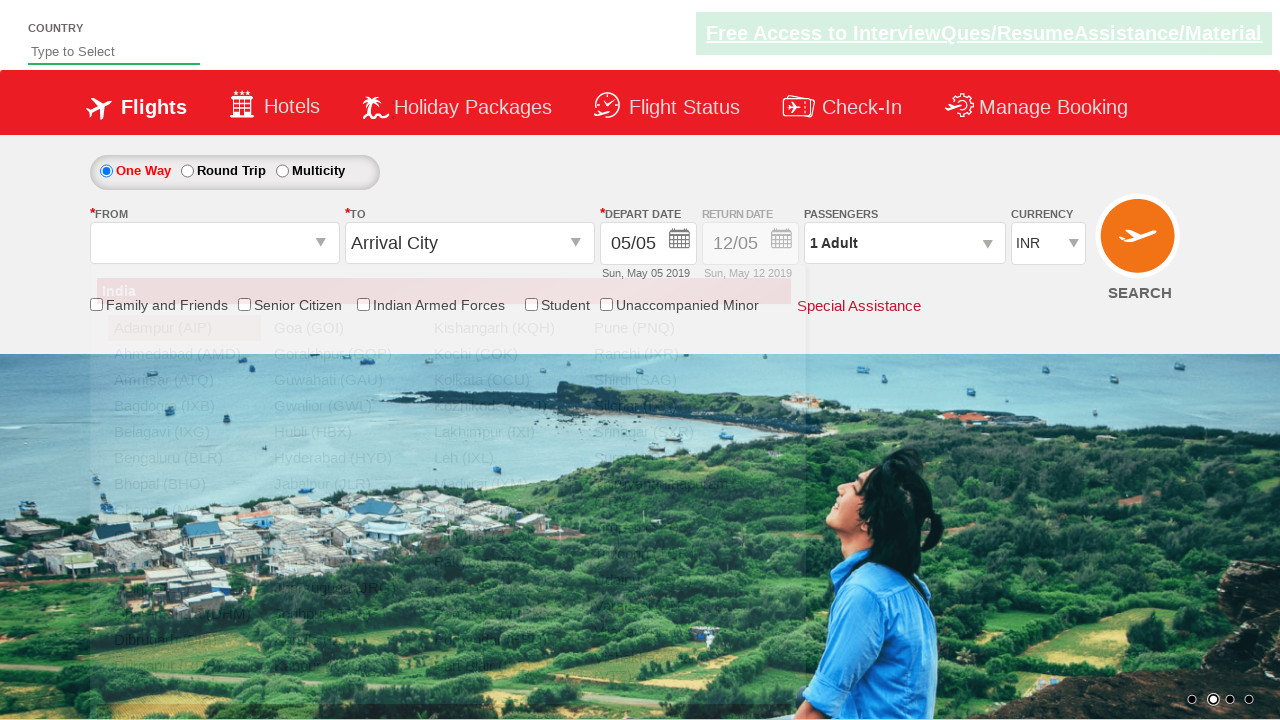

Selected Bangalore (BLR) as origin city at (184, 458) on a[value='BLR']
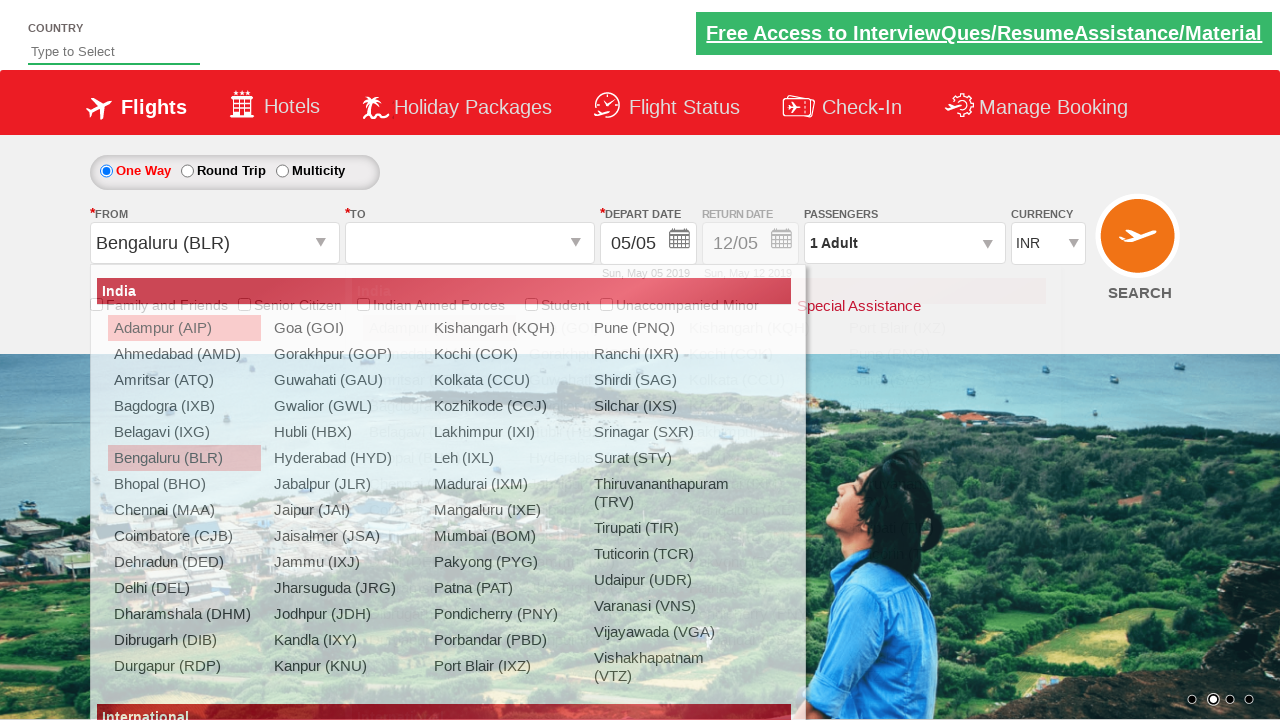

Waited for destination dropdown to update after selecting origin
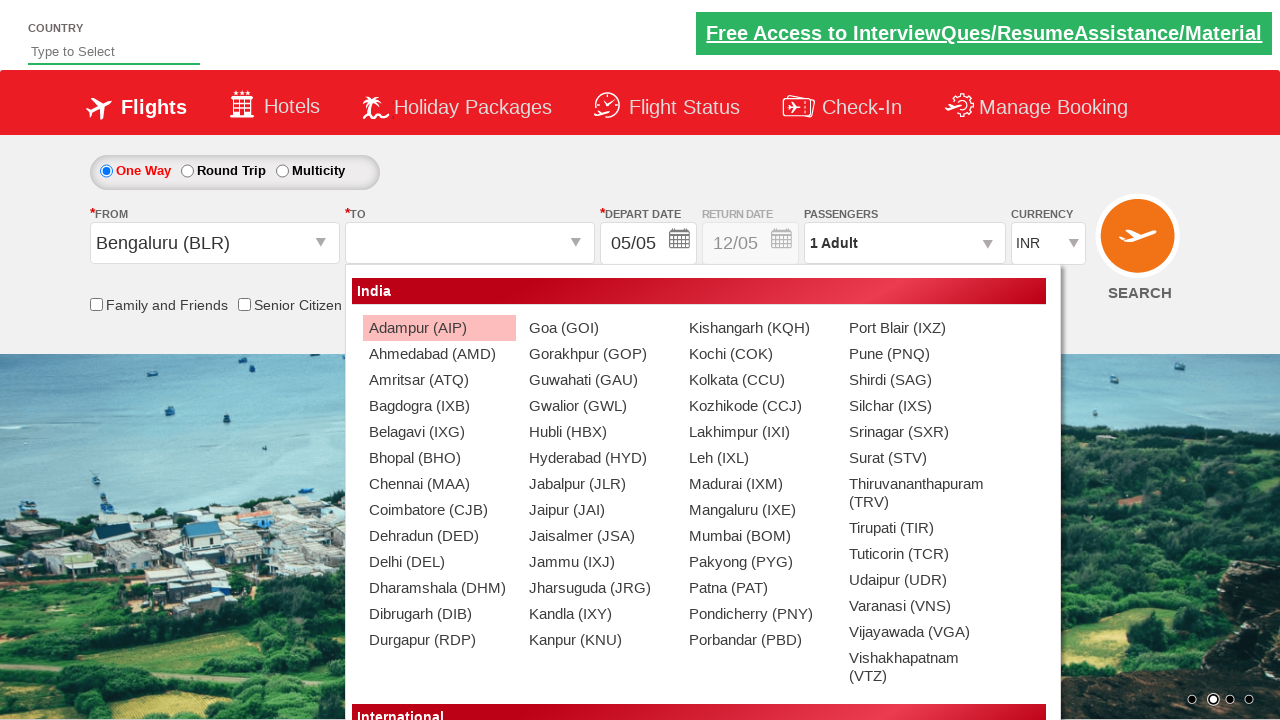

Selected Chennai (MAA) as destination city at (439, 484) on div#glsctl00_mainContent_ddl_destinationStation1_CTNR a[value='MAA']
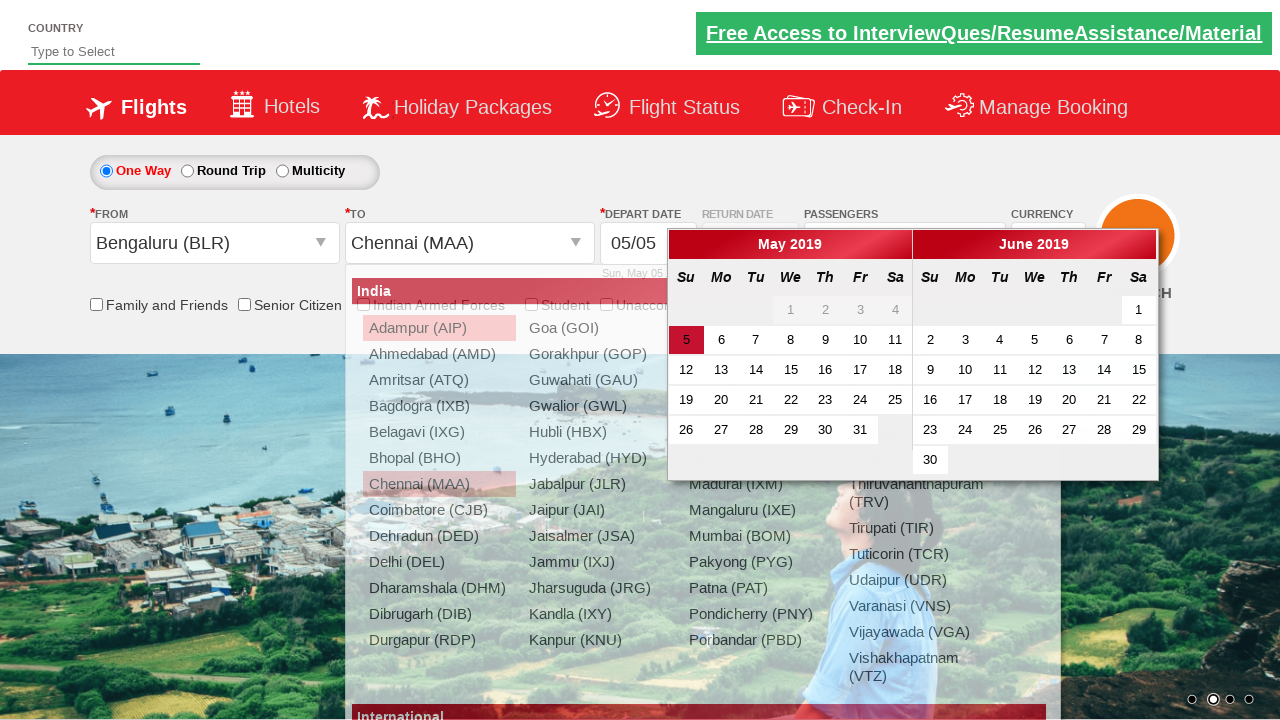

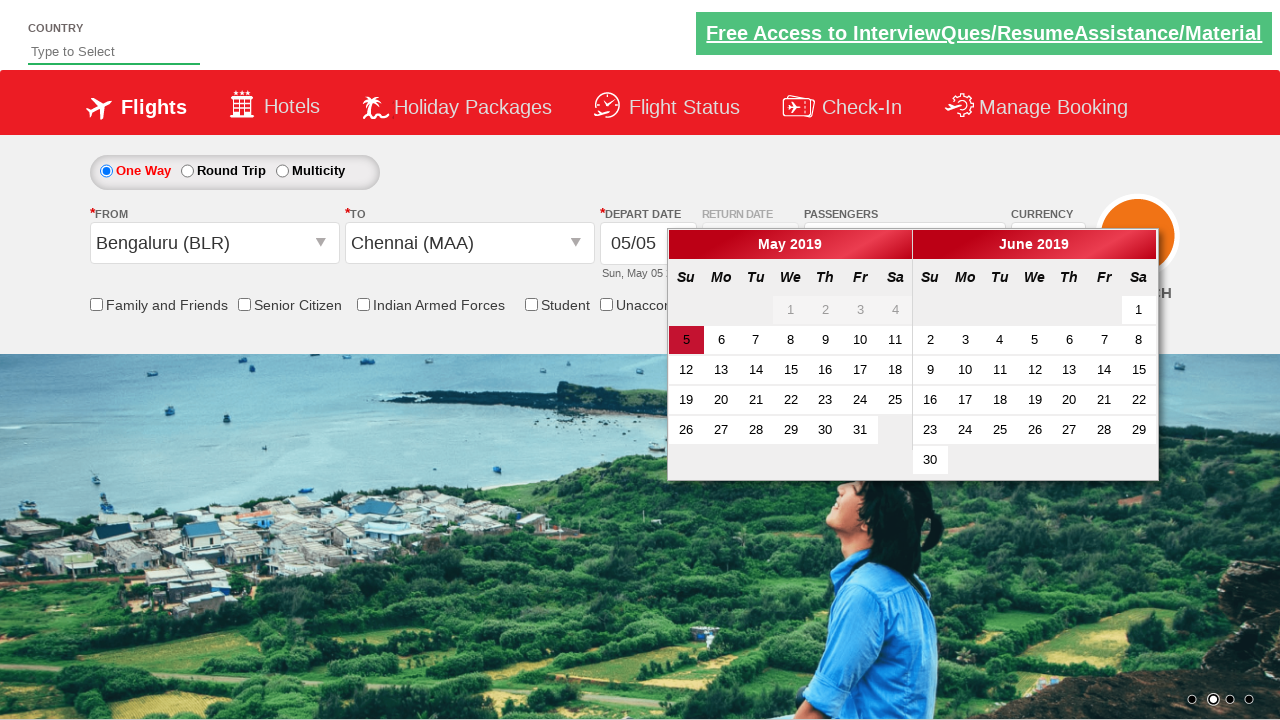